Tests navigation from about page to careers page by clicking on a specific link element

Starting URL: https://qa.medcloud.link/about.html

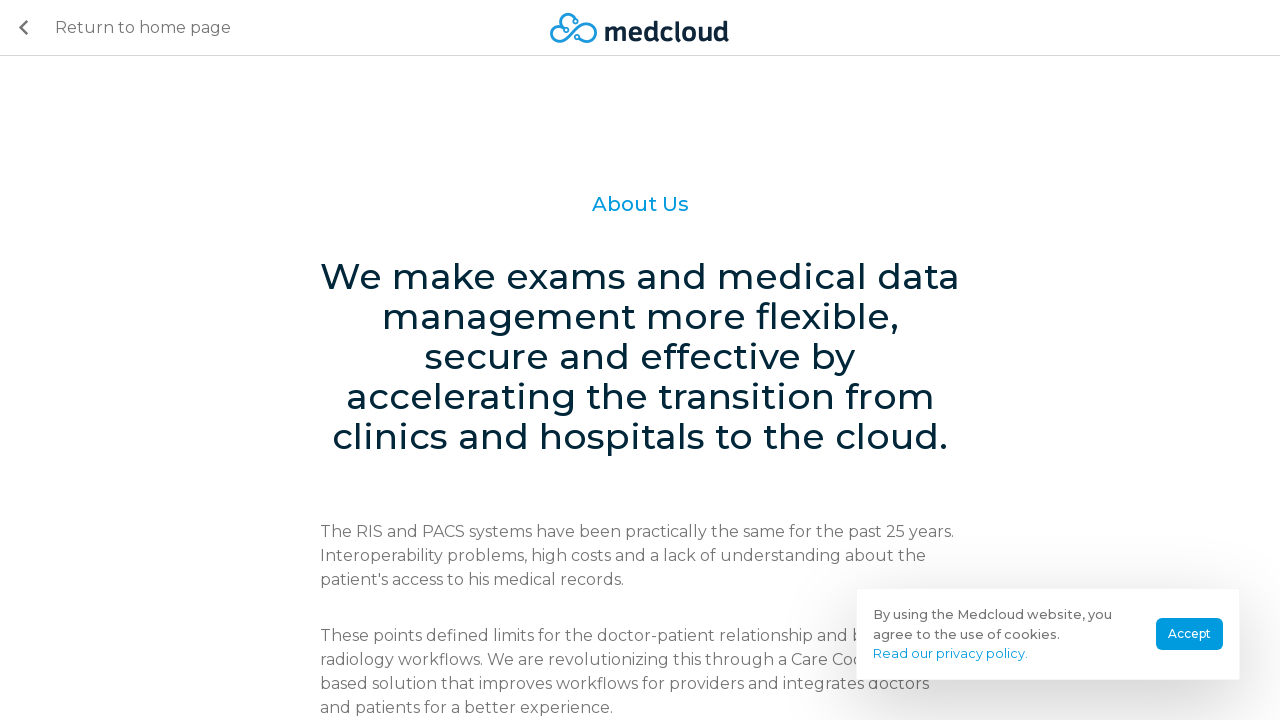

Waited for careers link to be visible
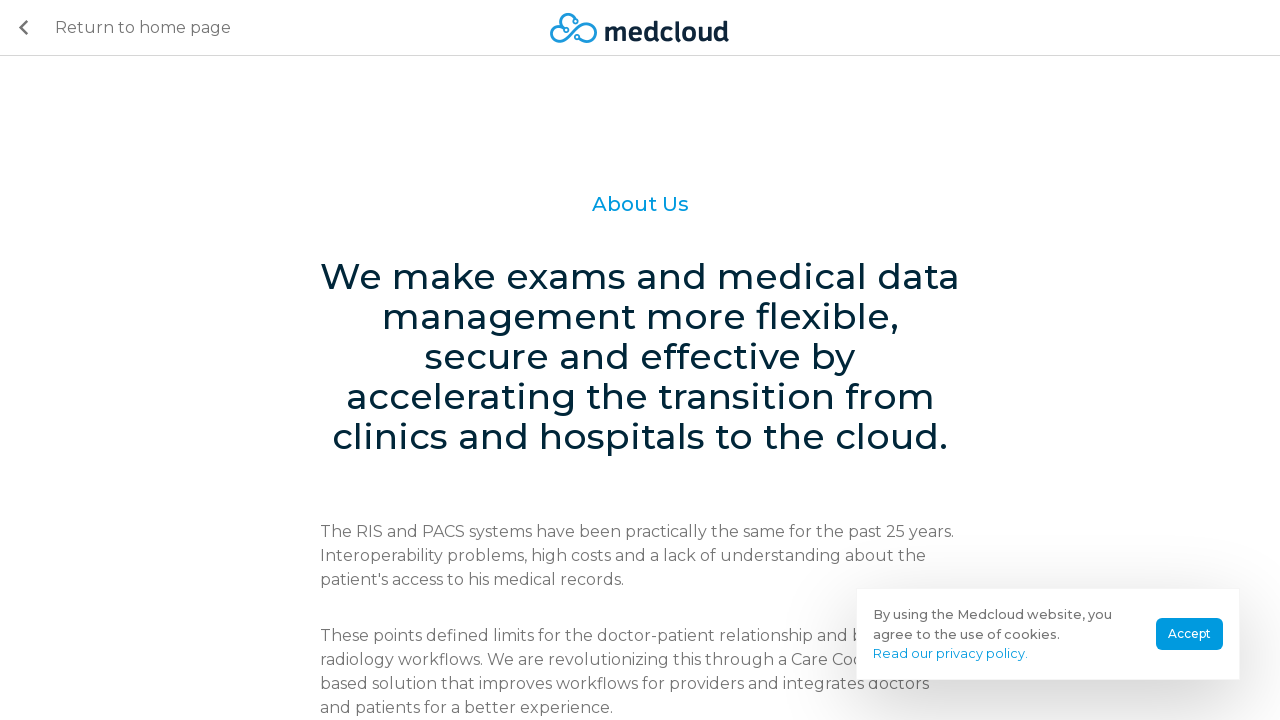

Clicked on the careers/vagas link at (941, 360) on .sm\:my-0
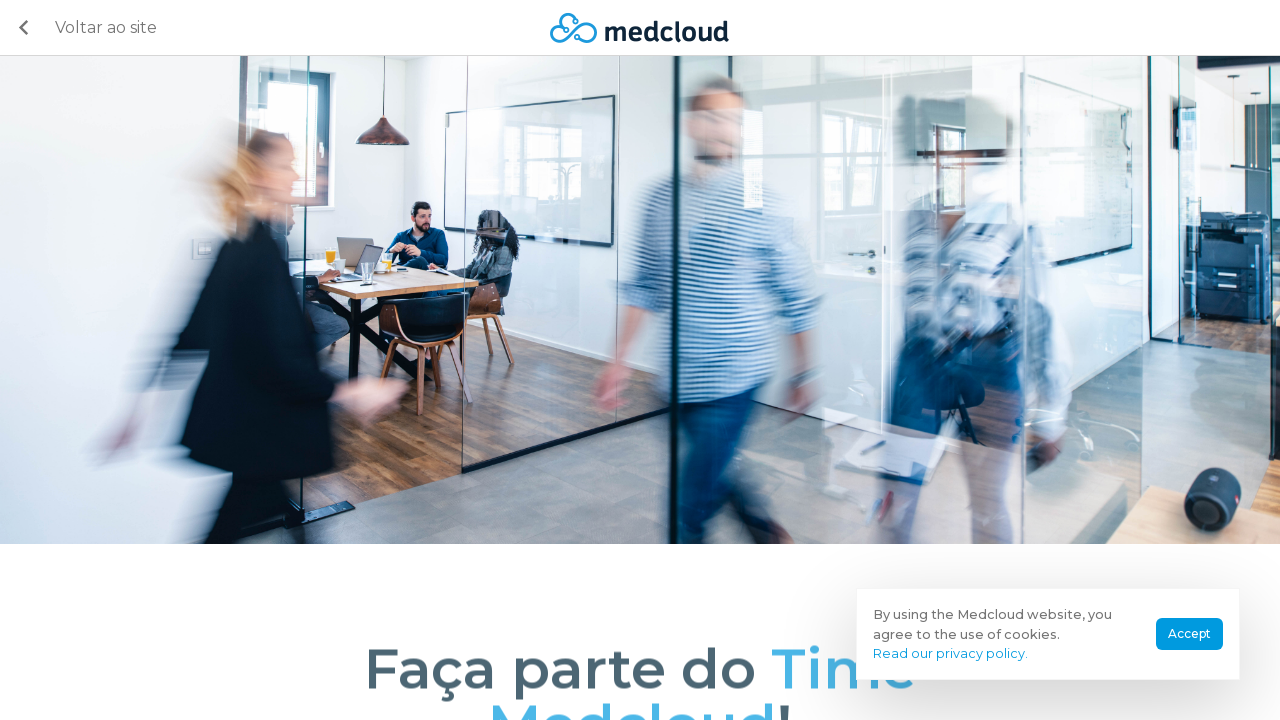

Navigation to careers page completed
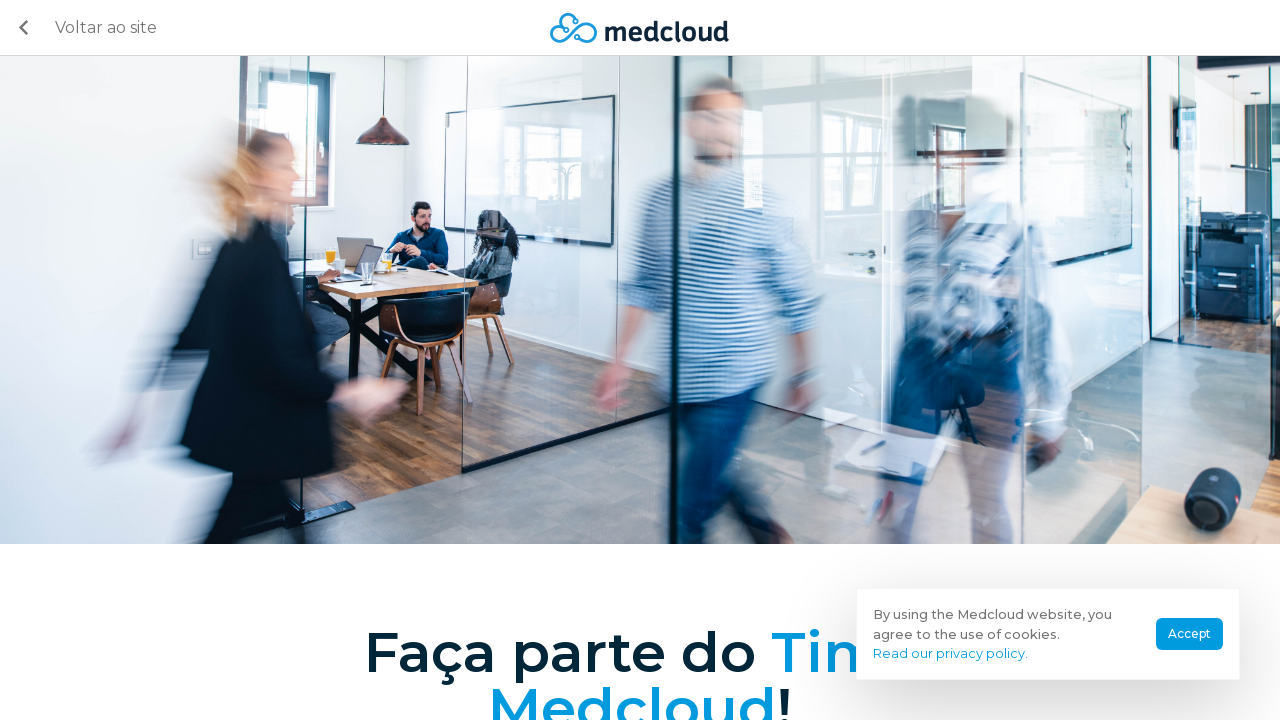

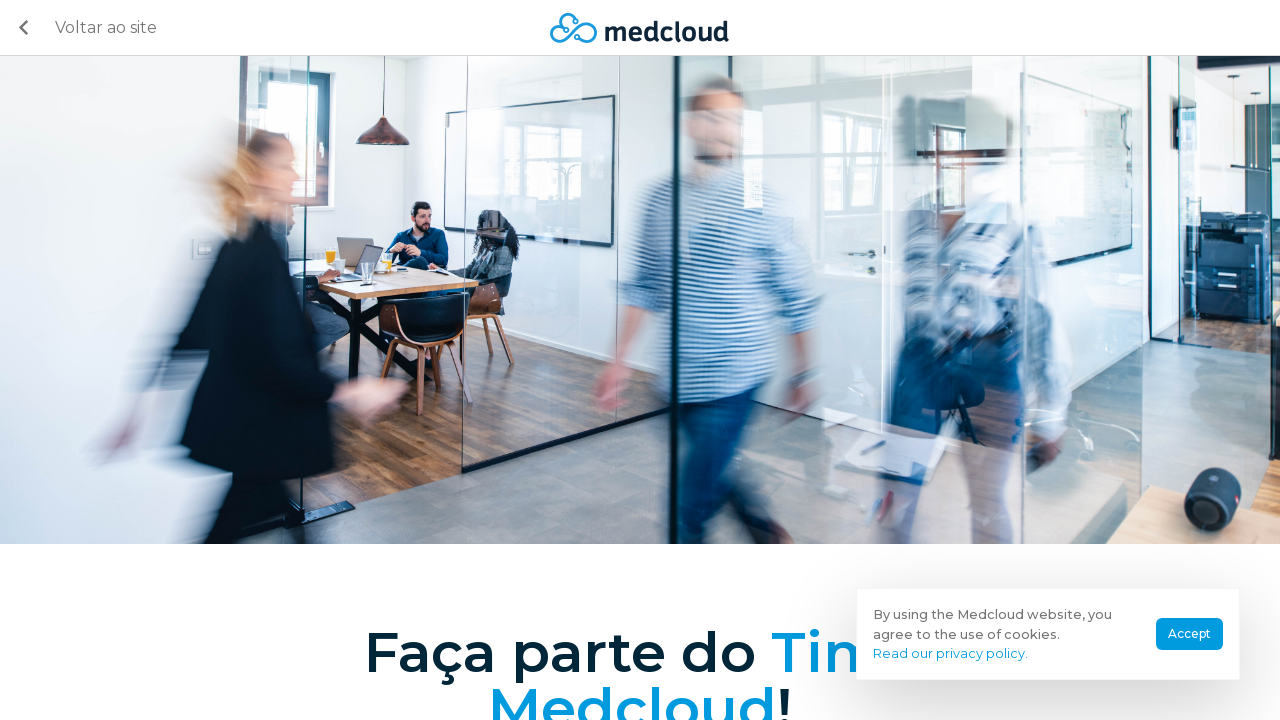